Tests XPath selector functionality by finding all elements with class 'title' on xdclass.net

Starting URL: https://xdclass.net

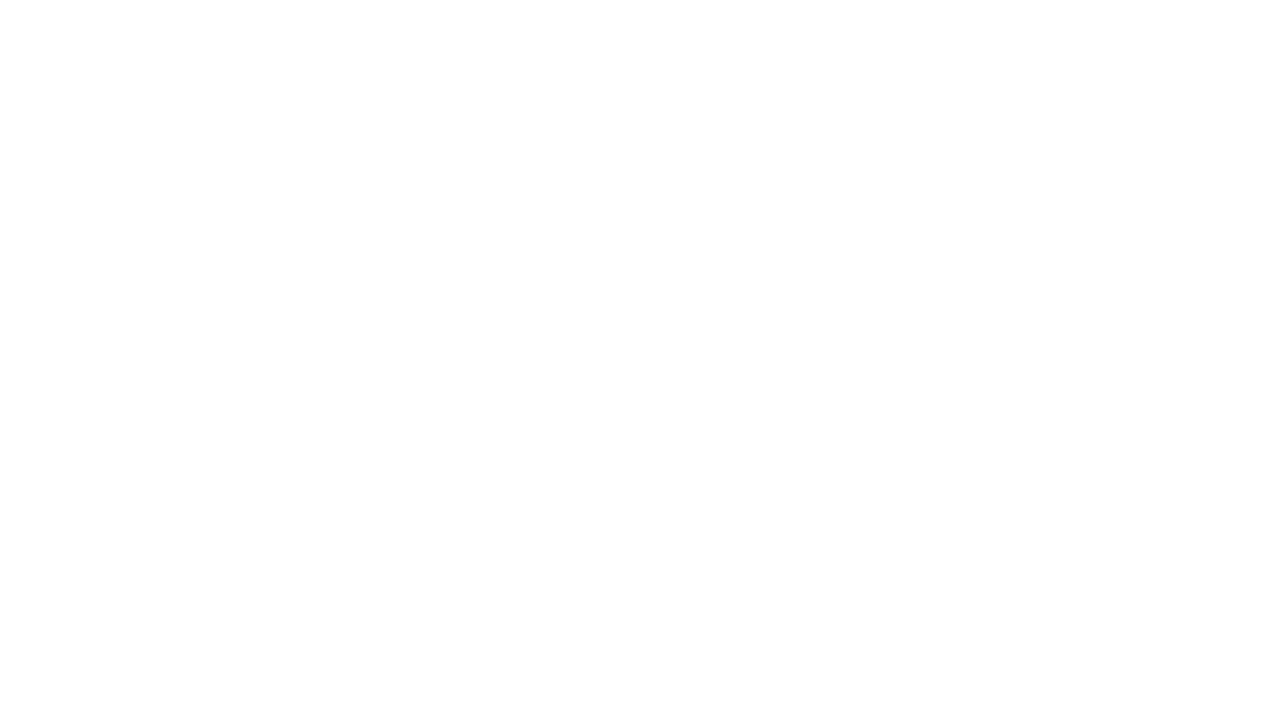

Waited 2 seconds for page to load
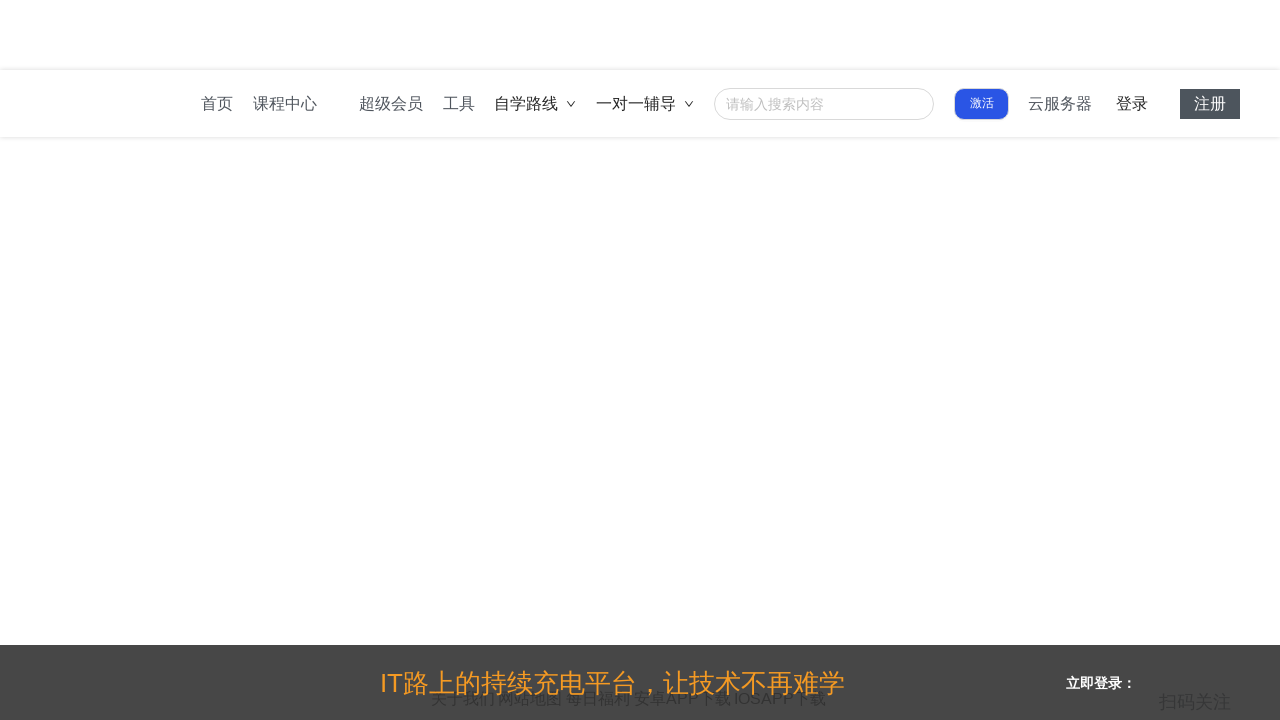

XPath selector found all elements with class 'title' on xdclass.net
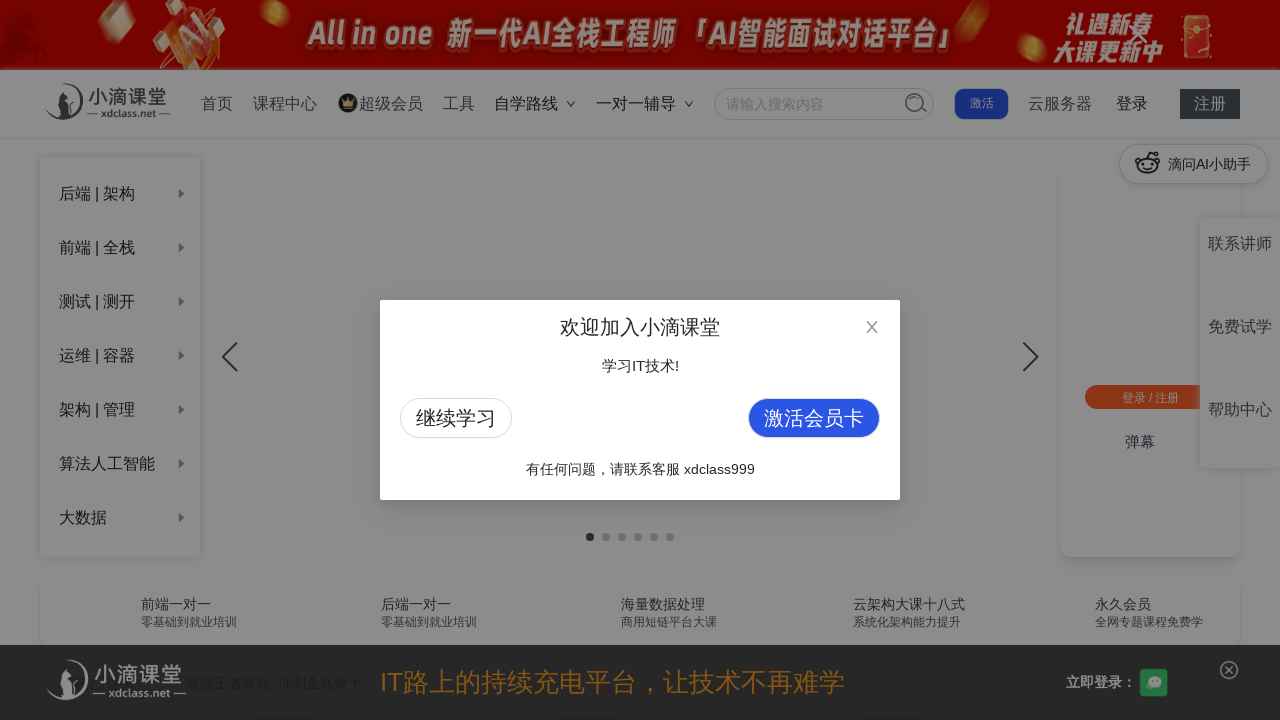

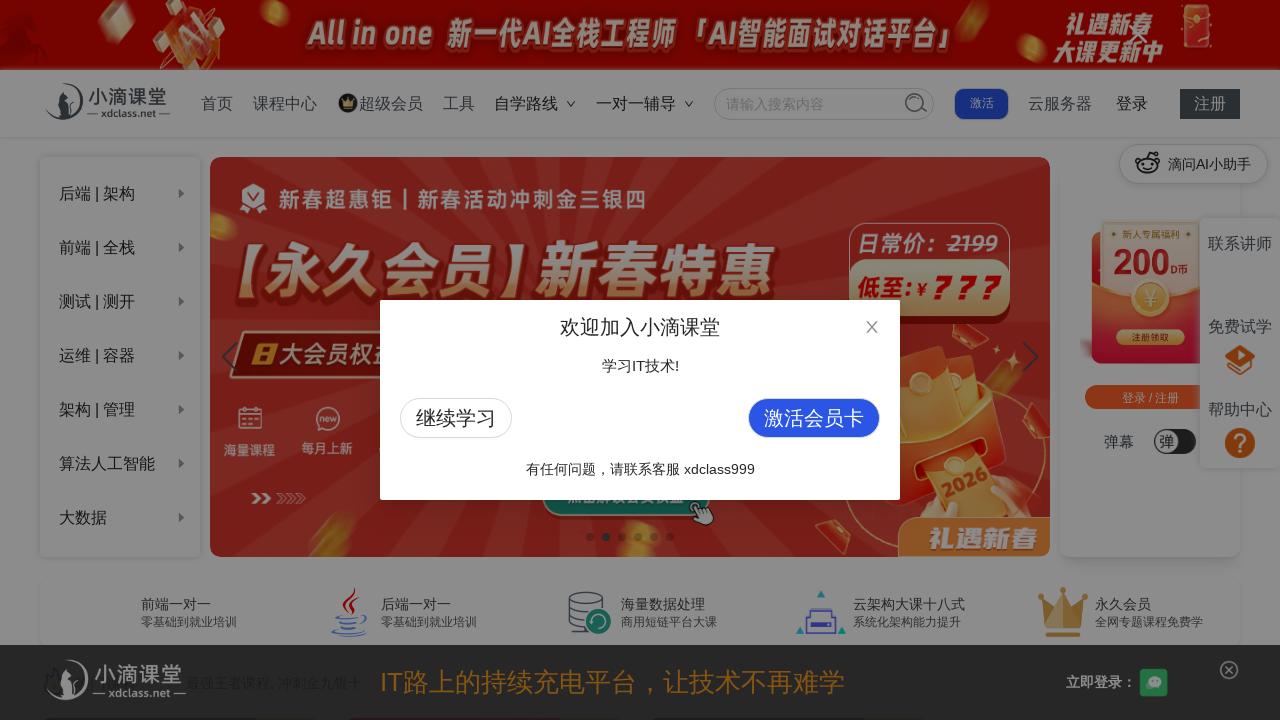